Tests search functionality on a books PWA using JavaScript to access shadow DOM and enter search text

Starting URL: https://books-pwakit.appspot.com/

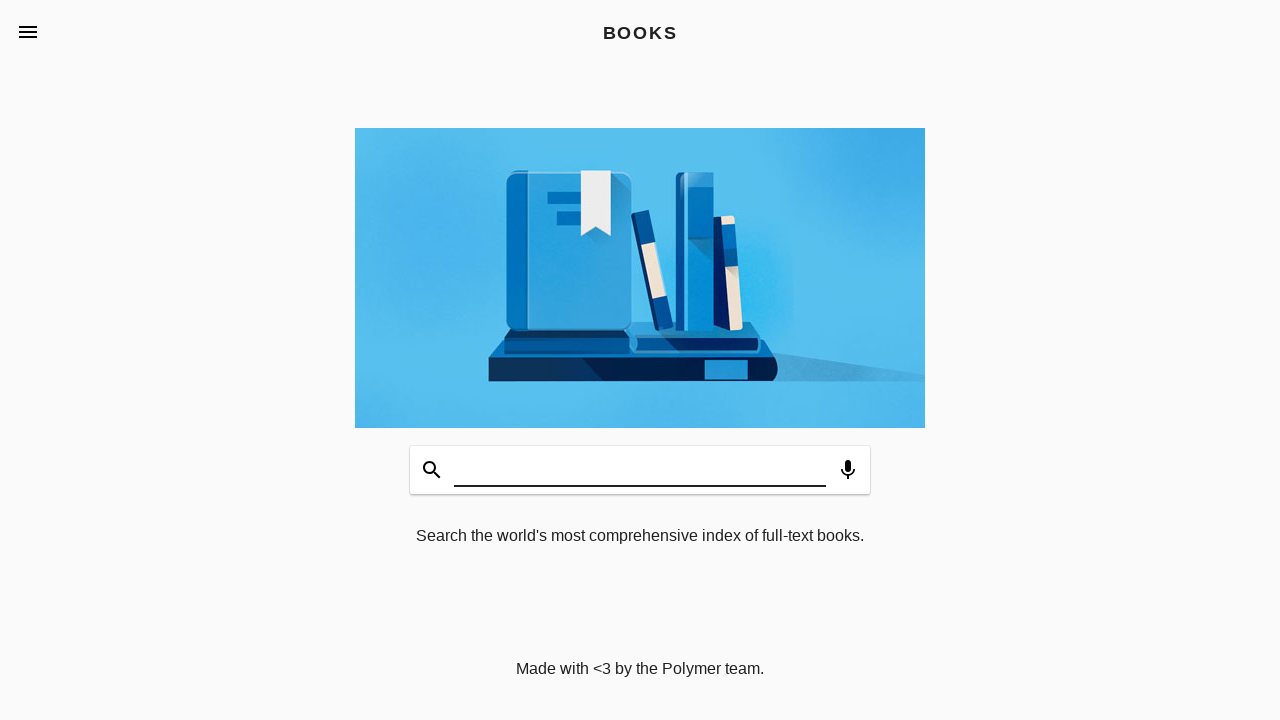

Filled search box within shadow DOM with 'selenium' on [apptitle='BOOKS'] >> [aria-label='Search Books']
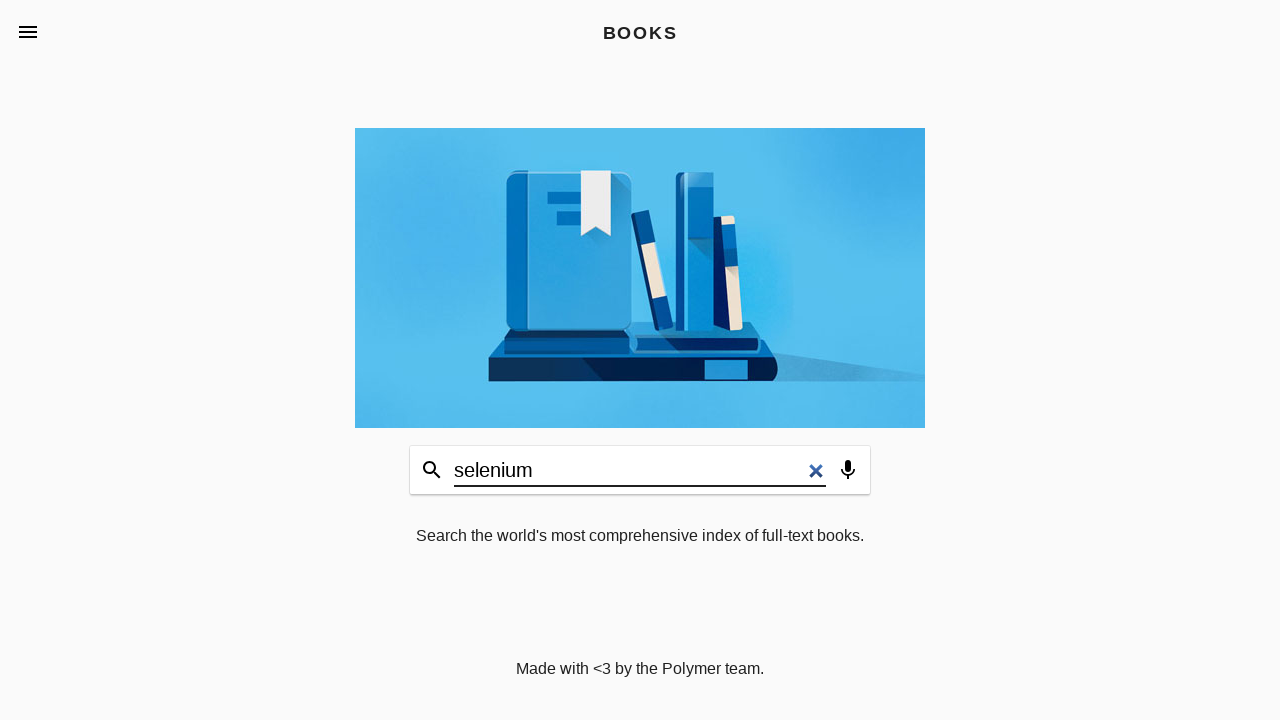

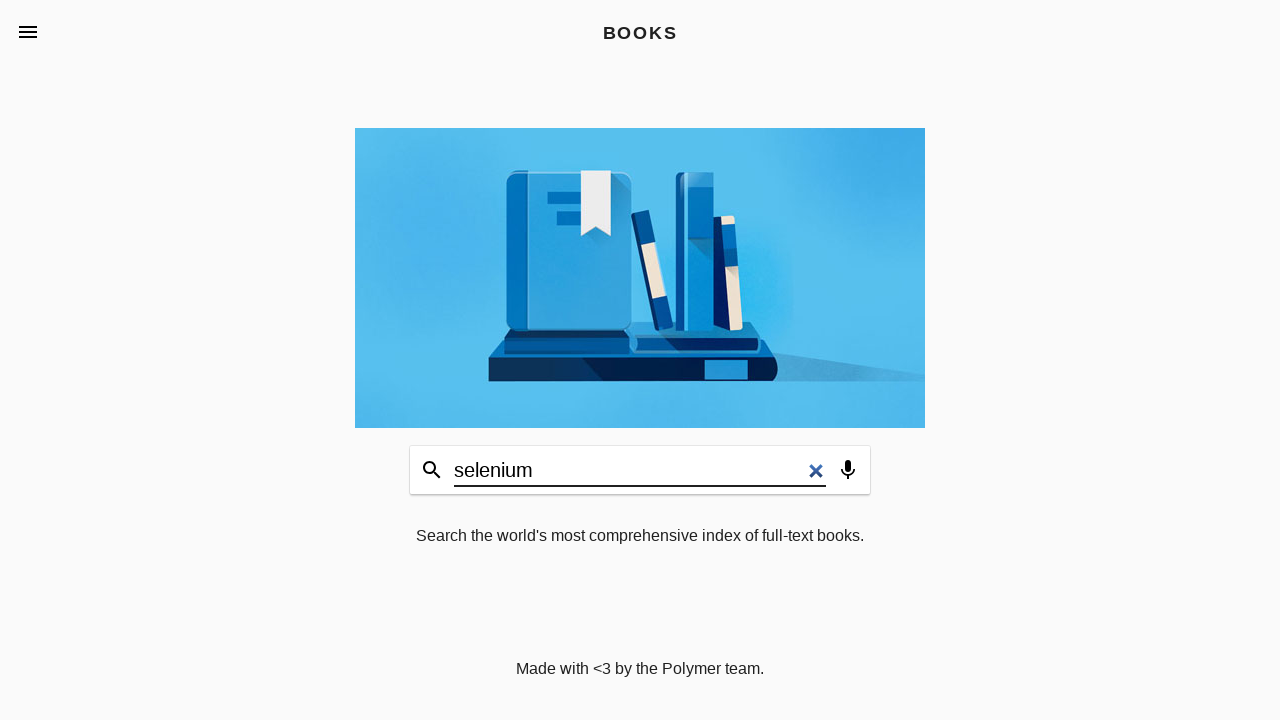